Tests the add/remove elements functionality by clicking the "Add Element" button 5 times and verifying that 5 delete buttons are created

Starting URL: http://the-internet.herokuapp.com/add_remove_elements/

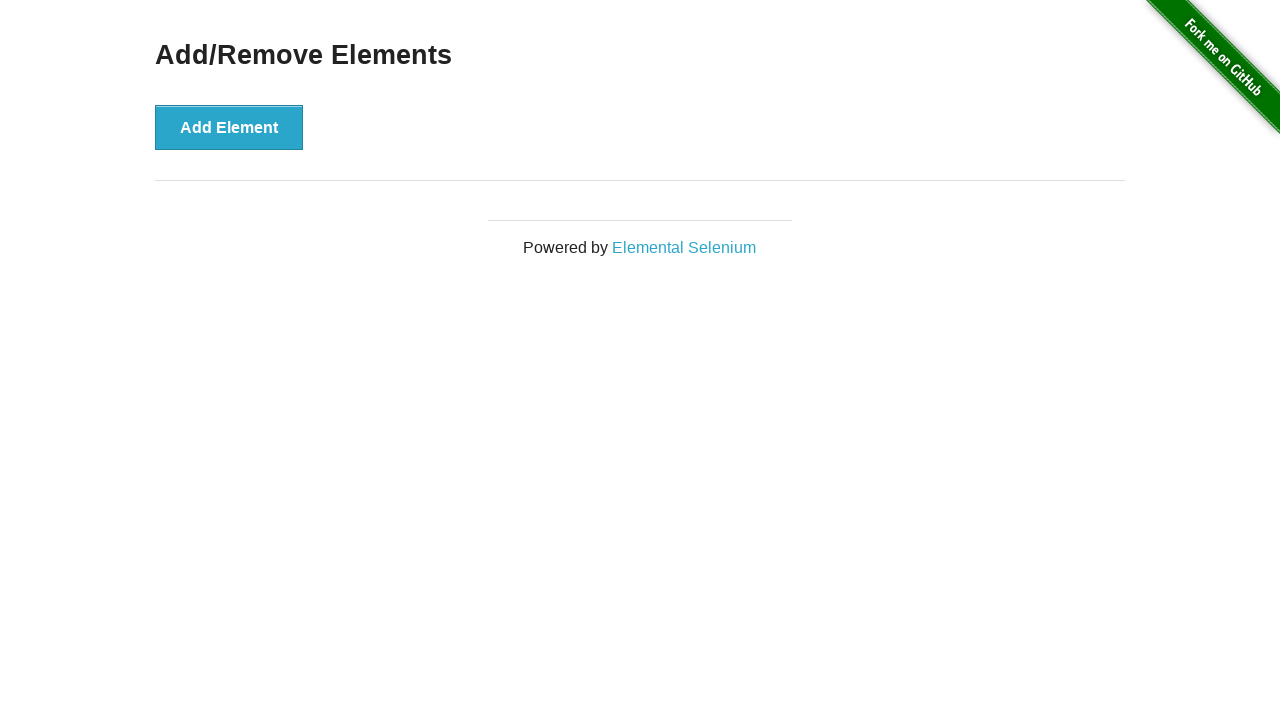

Clicked 'Add Element' button at (229, 127) on button
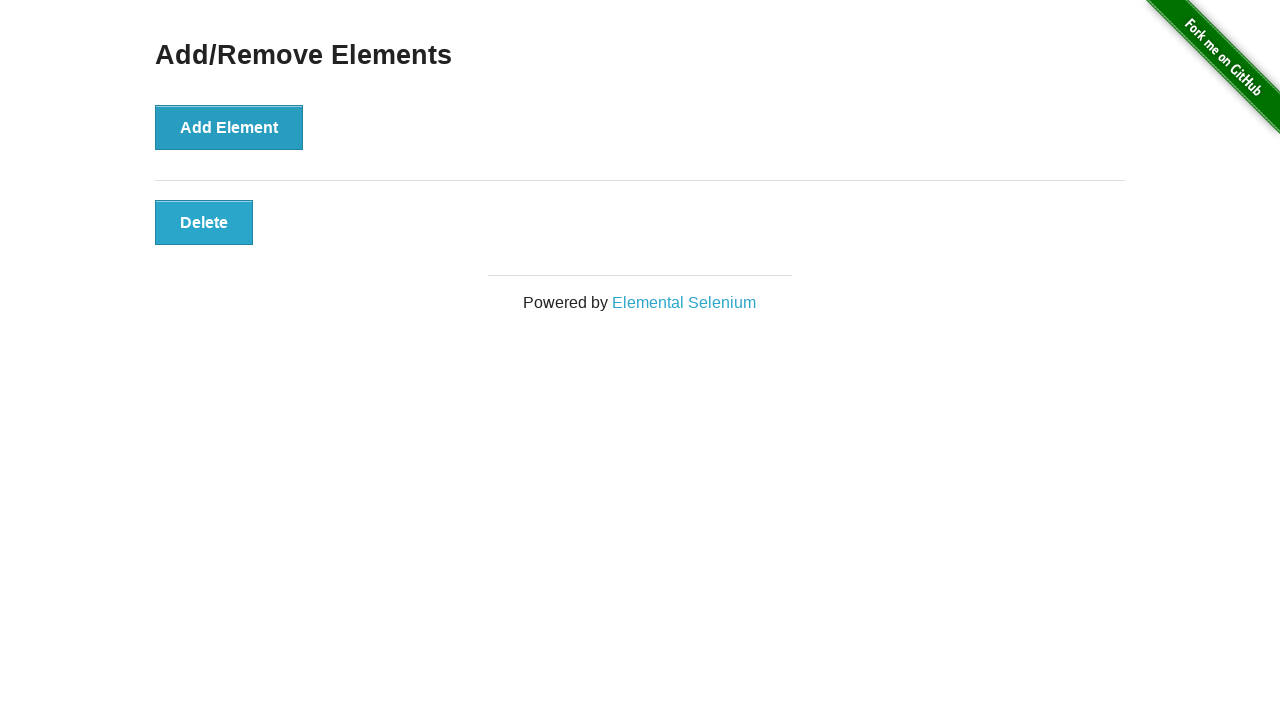

Clicked 'Add Element' button at (229, 127) on button
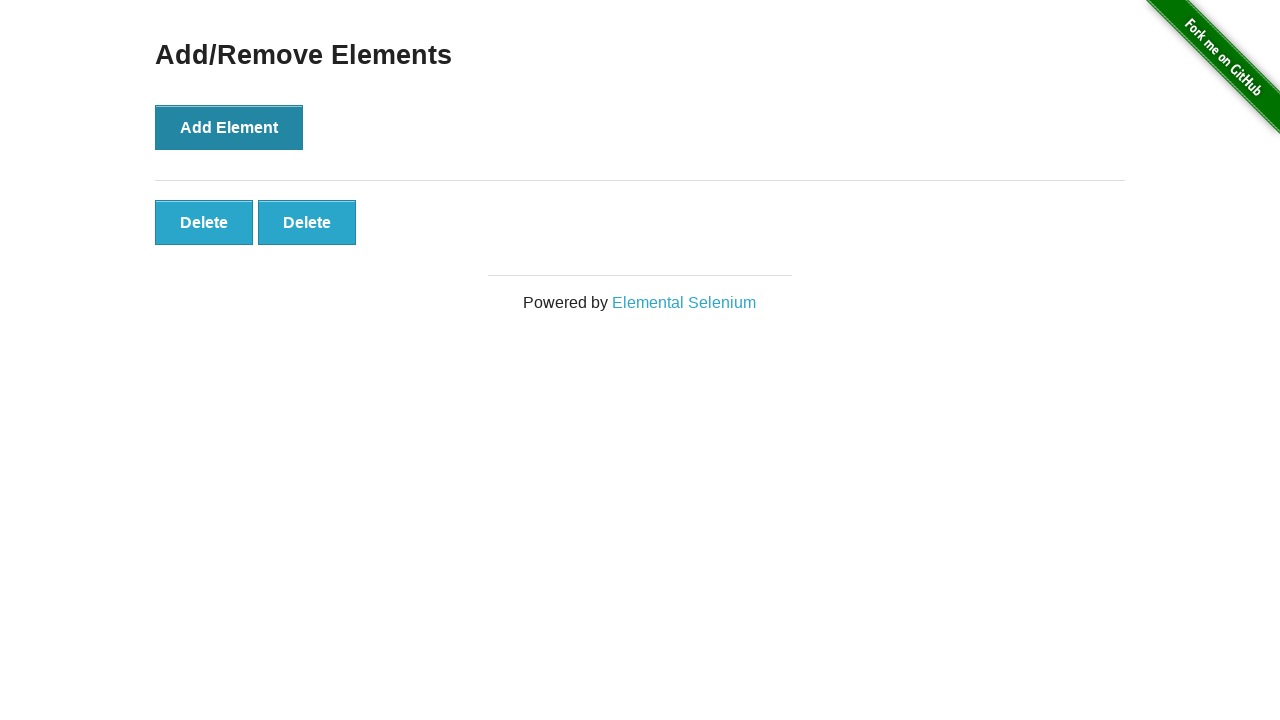

Clicked 'Add Element' button at (229, 127) on button
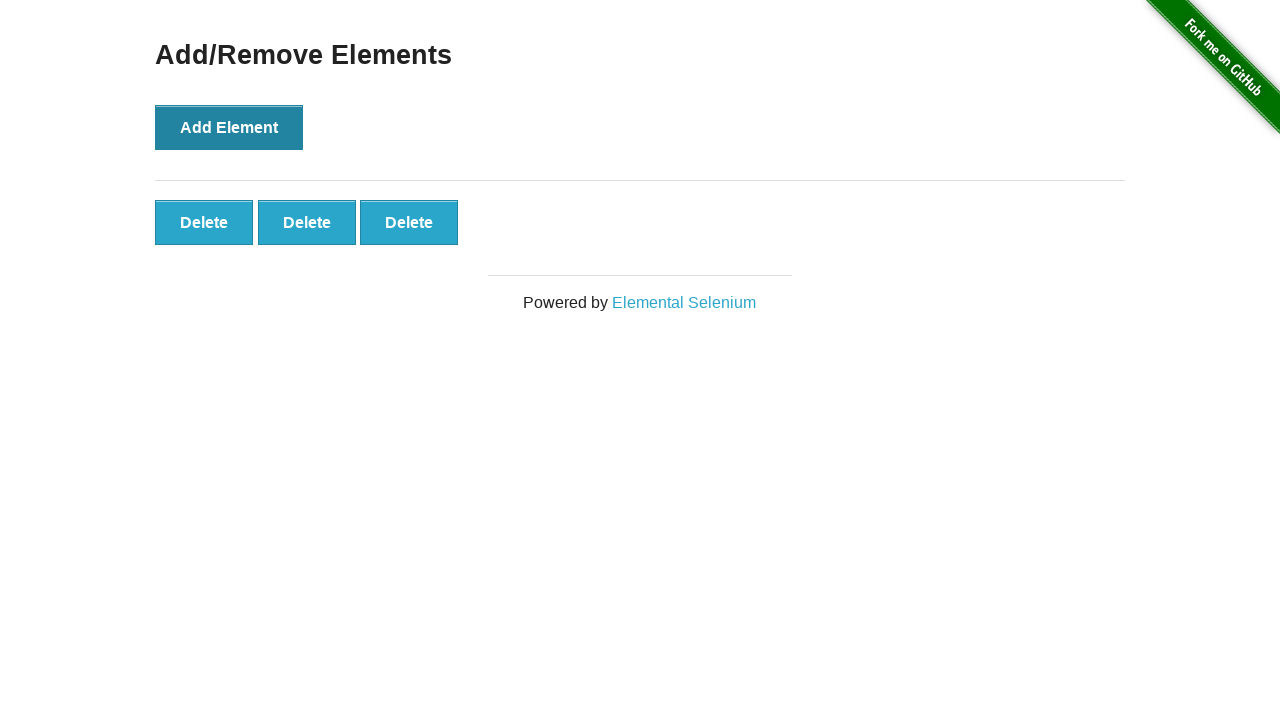

Clicked 'Add Element' button at (229, 127) on button
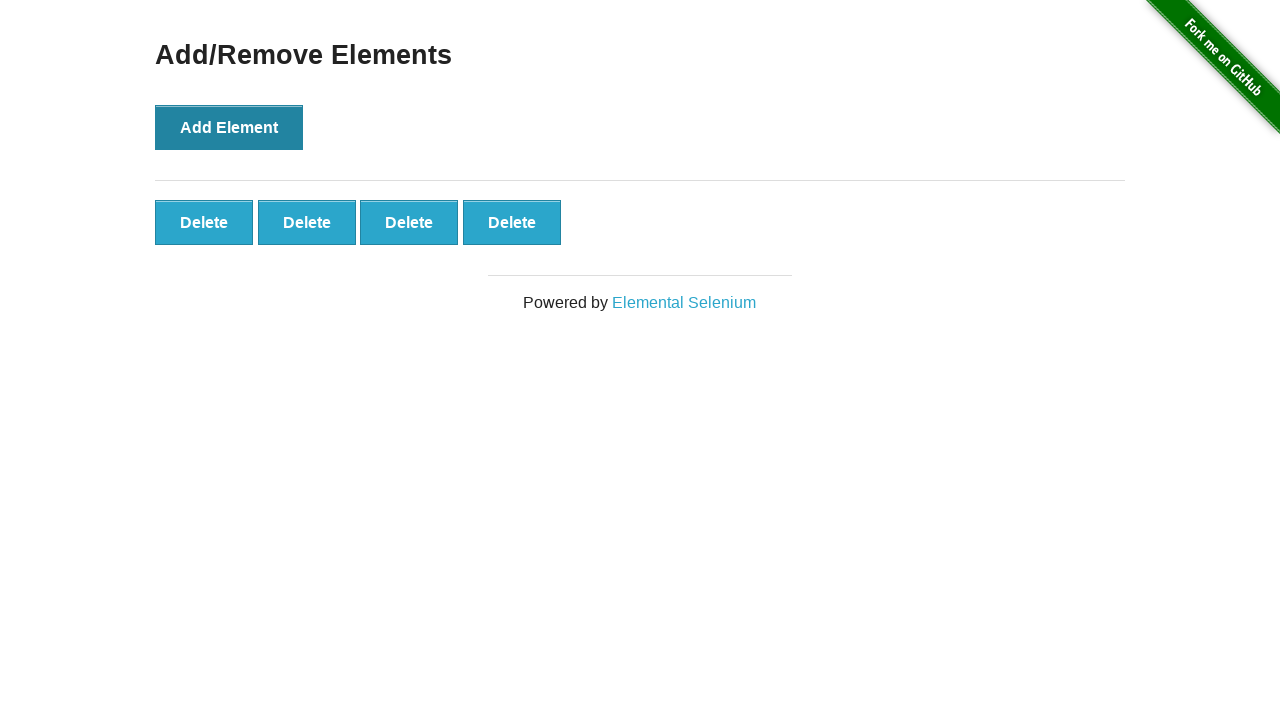

Clicked 'Add Element' button at (229, 127) on button
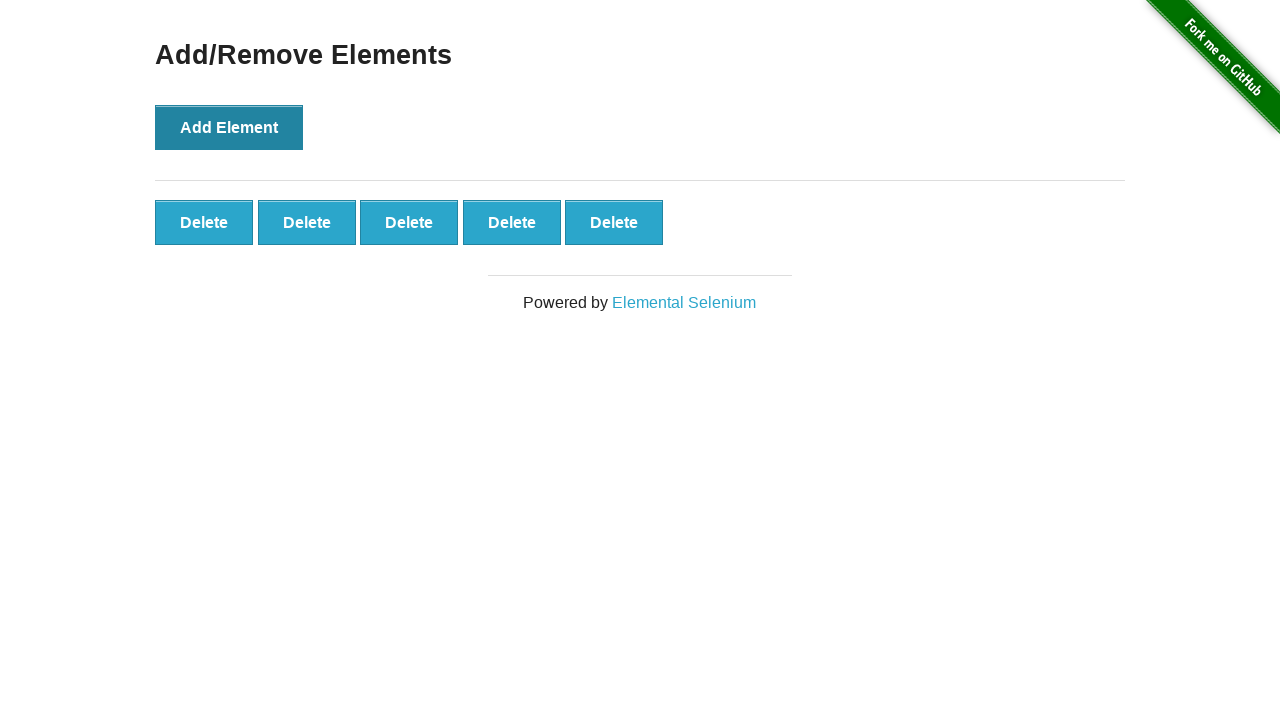

Delete buttons appeared
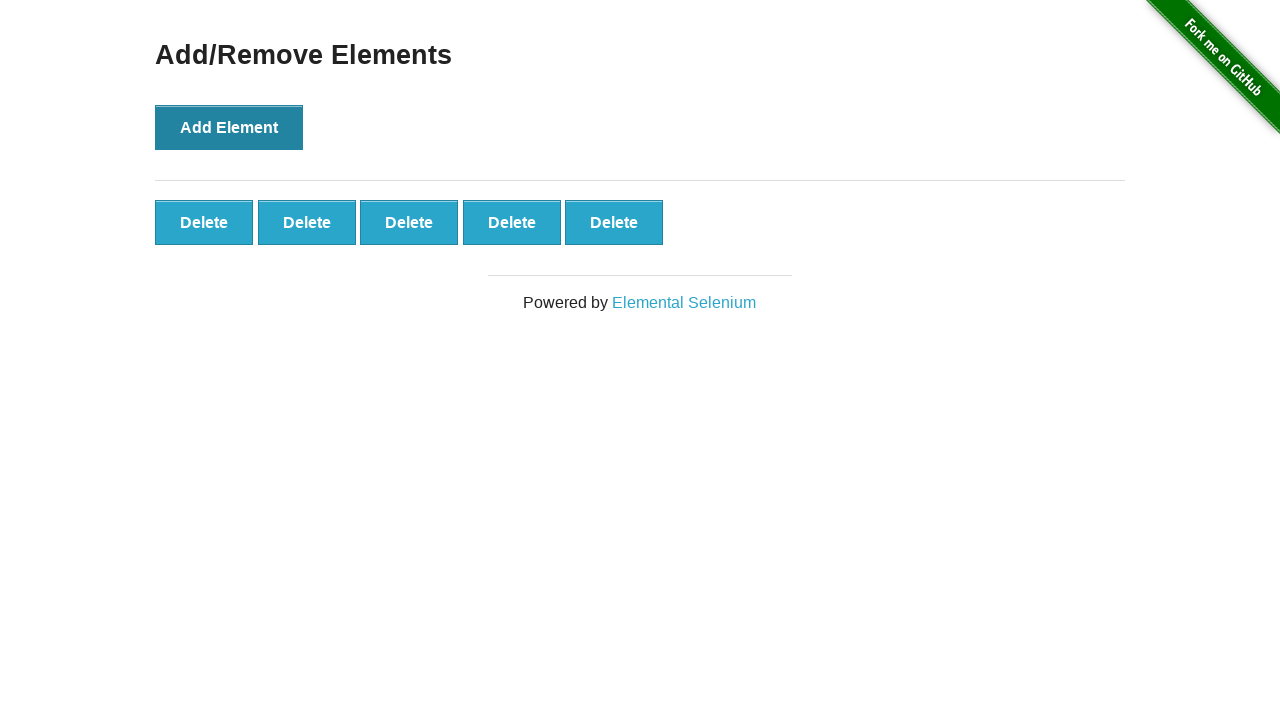

Verified that 5 delete buttons were created
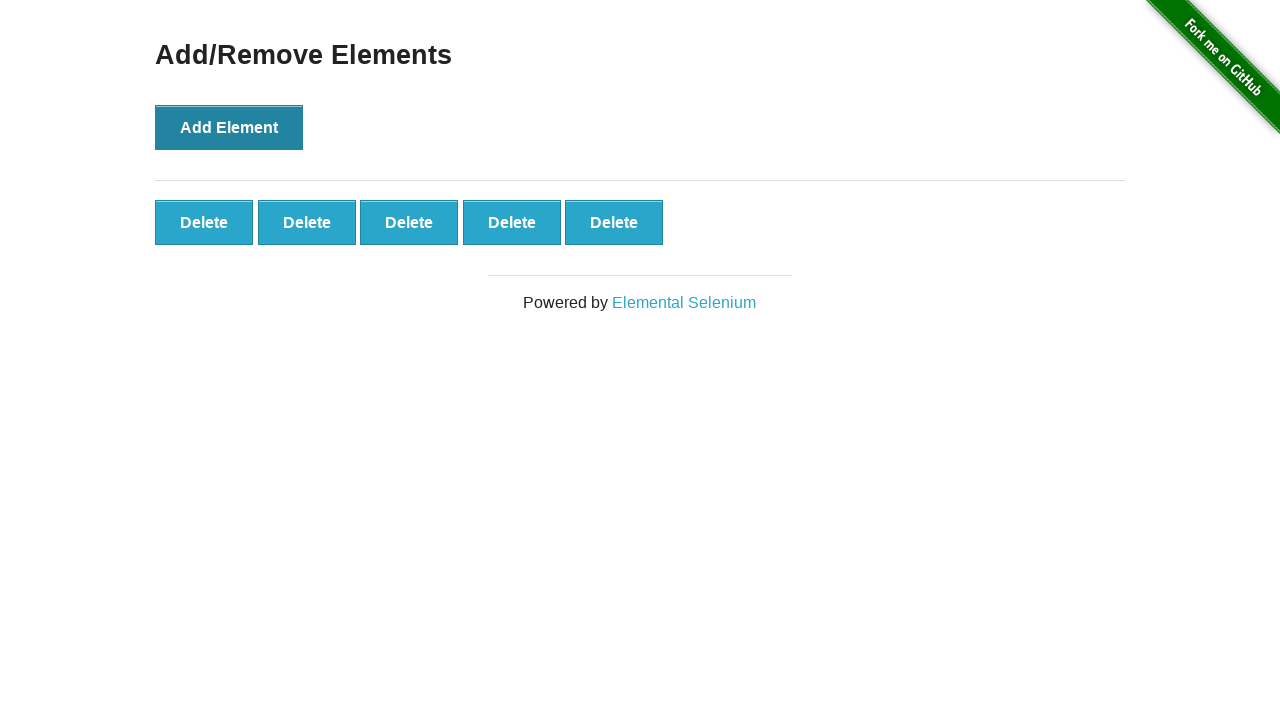

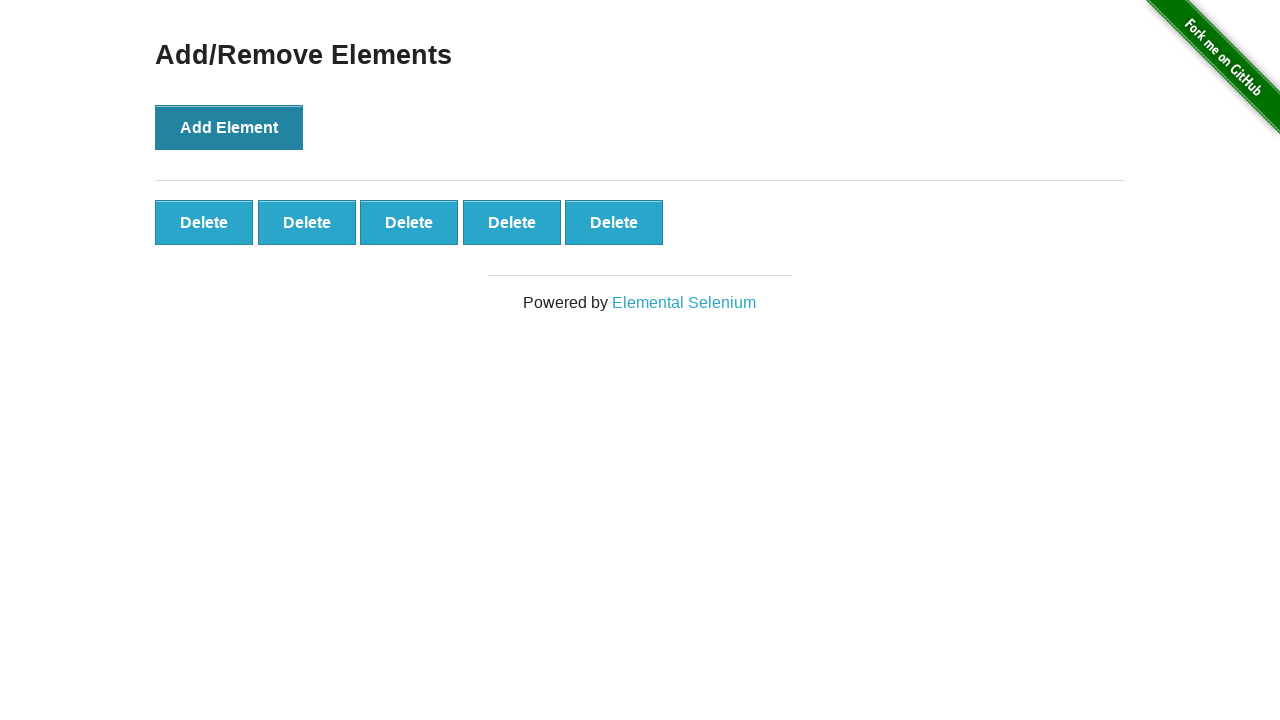